Tests the default state of radio buttons and verifies that a submit button becomes disabled after a 10-second timeout on a math quiz page.

Starting URL: http://suninjuly.github.io/math.html

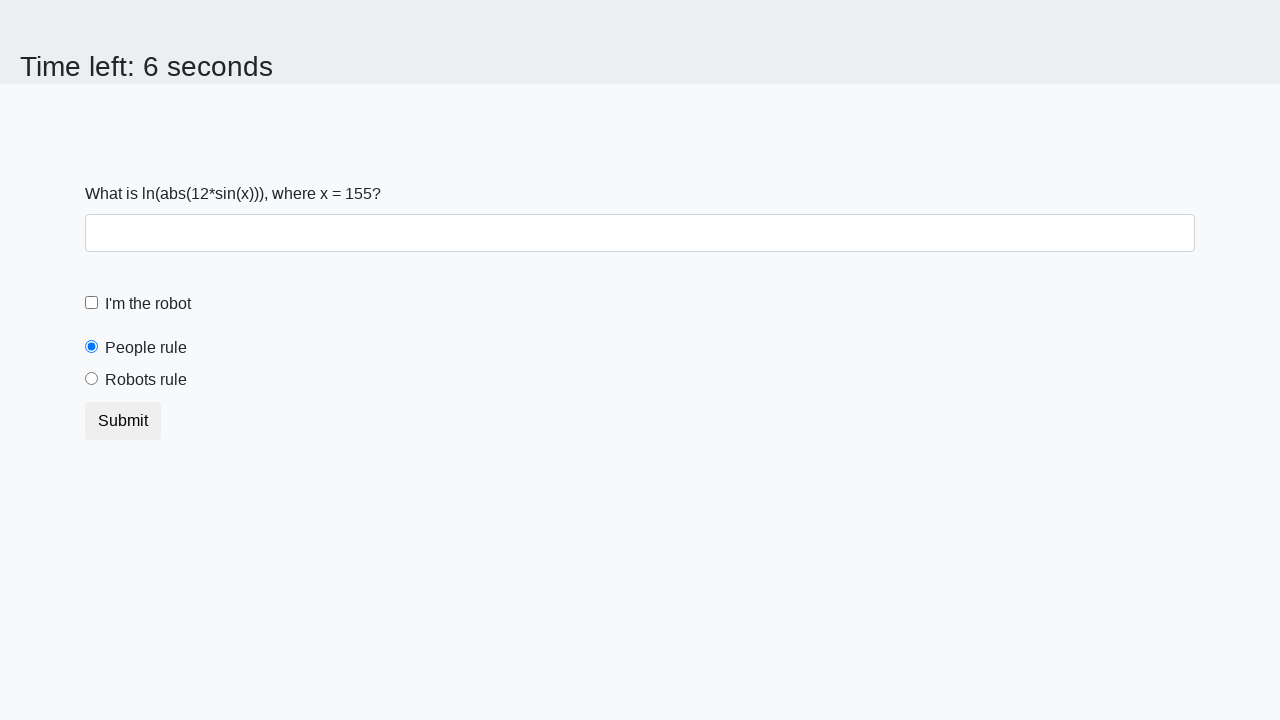

Located the 'people' radio button element
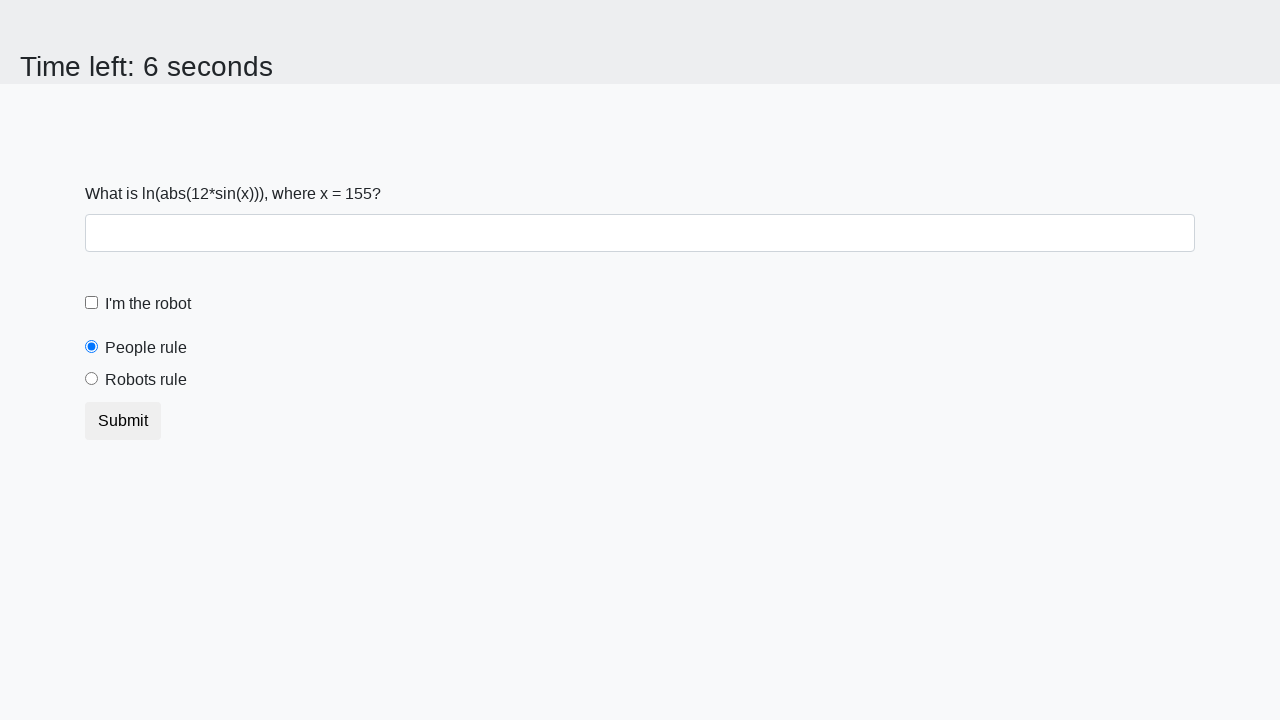

Retrieved 'checked' attribute from people radio button
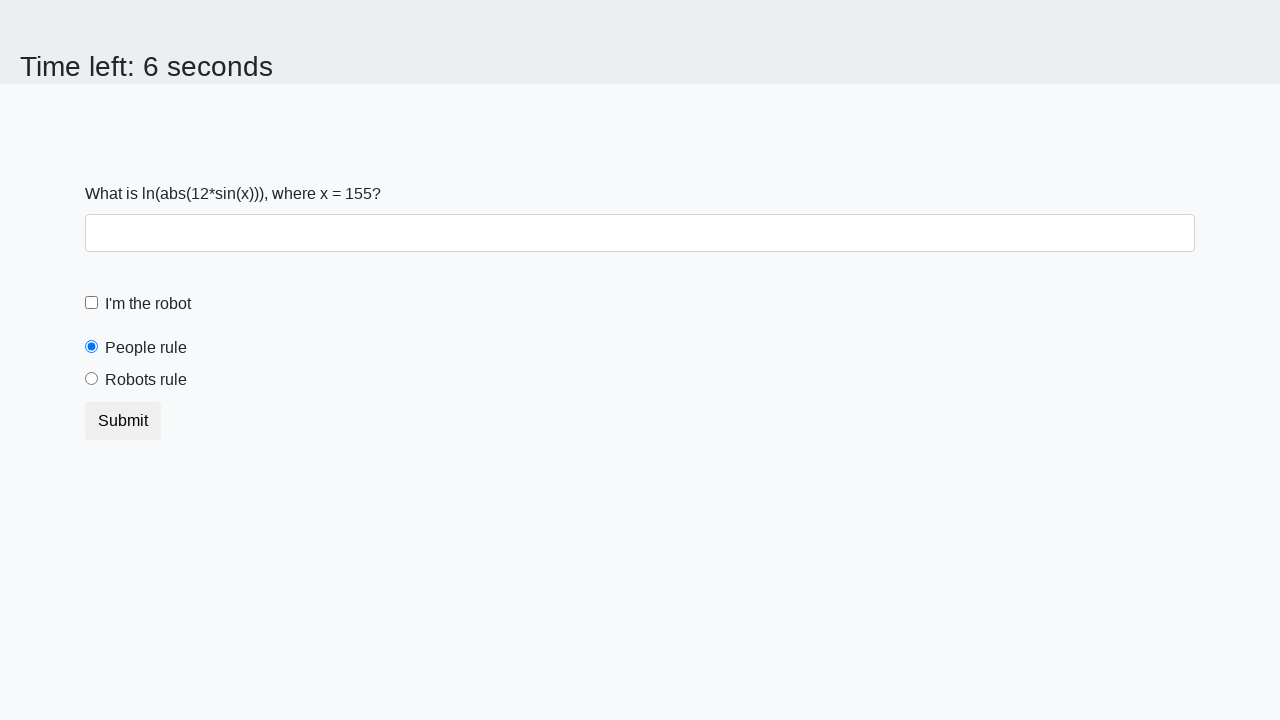

Verified that people radio button is selected by default
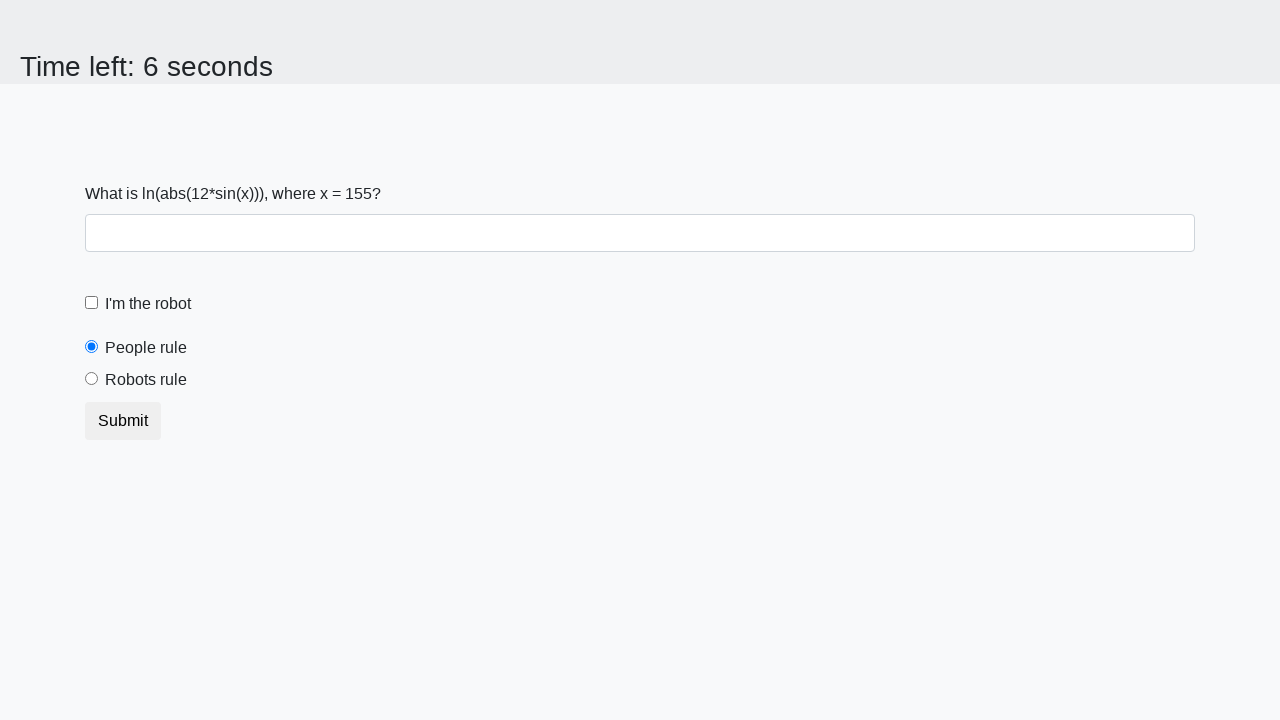

Located the 'robots' radio button element
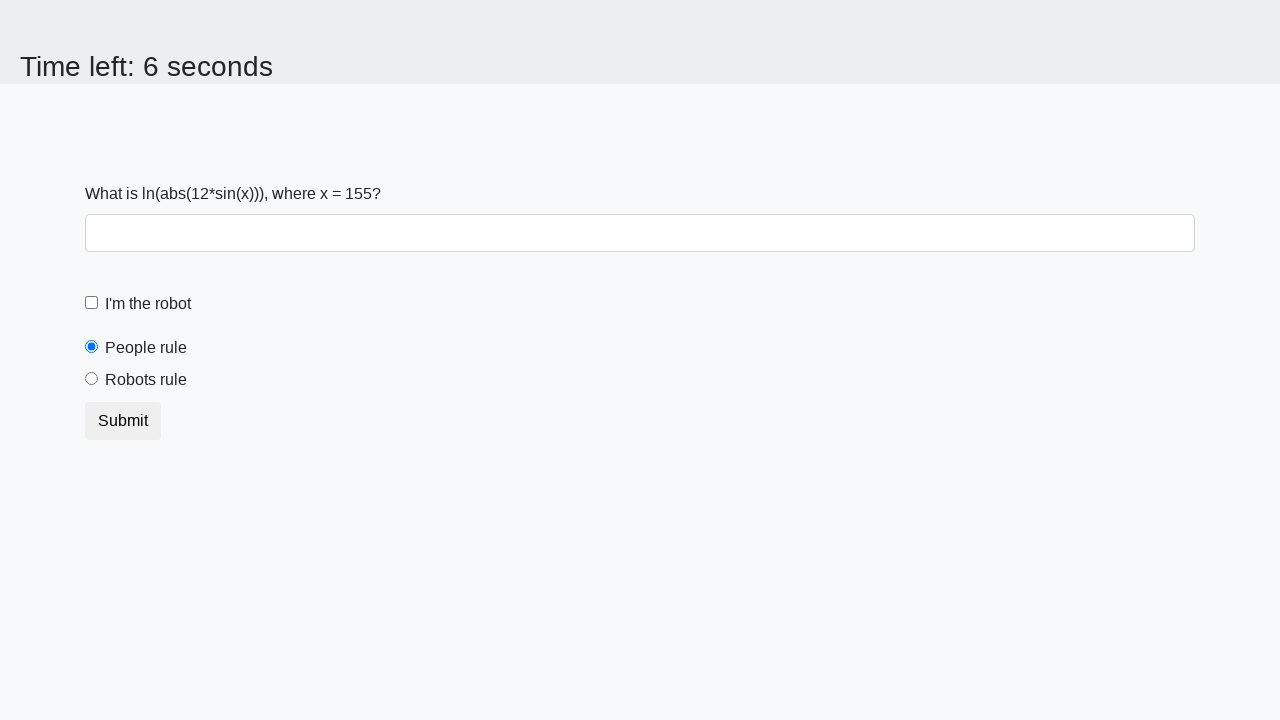

Retrieved 'checked' attribute from robots radio button
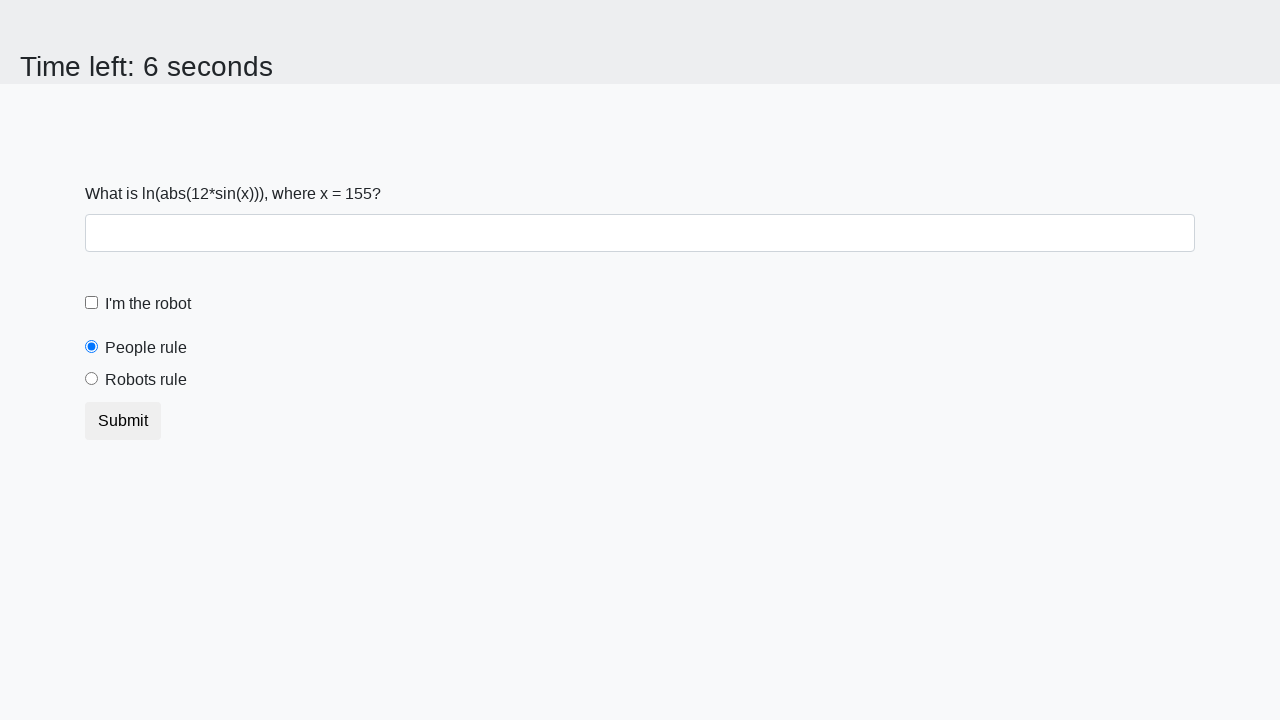

Verified that robots radio button is not selected by default
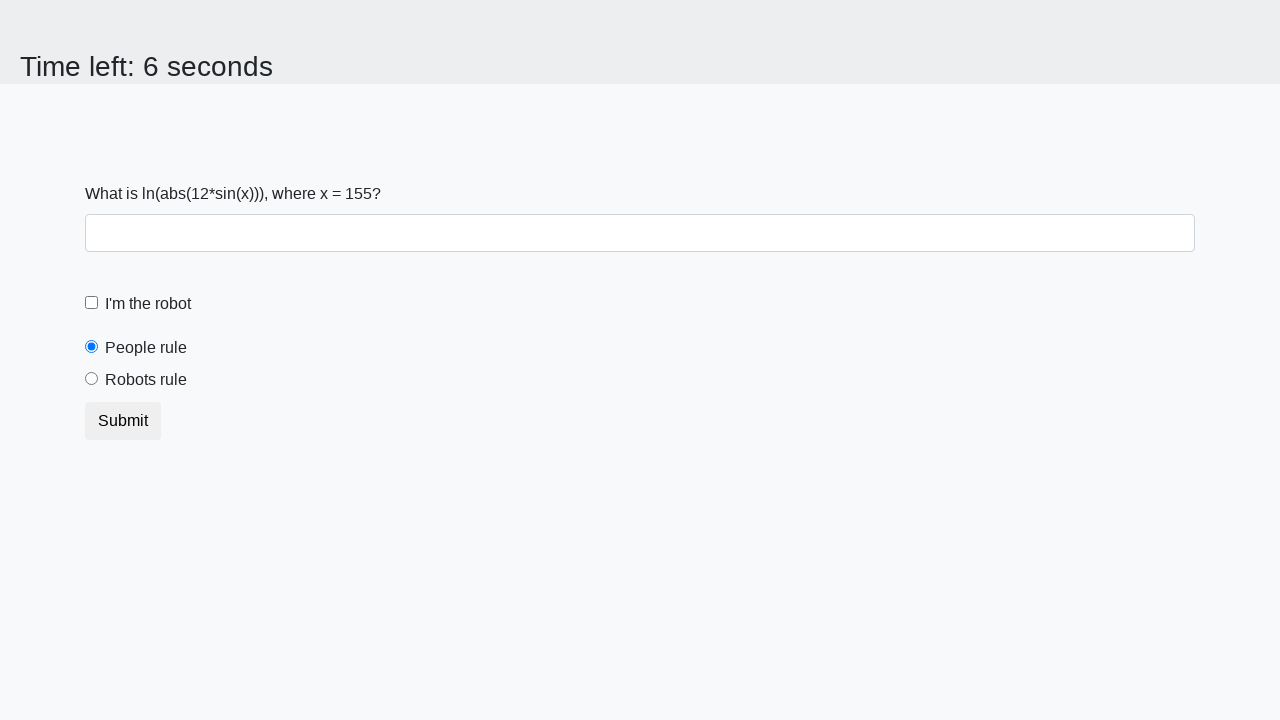

Located the submit button element
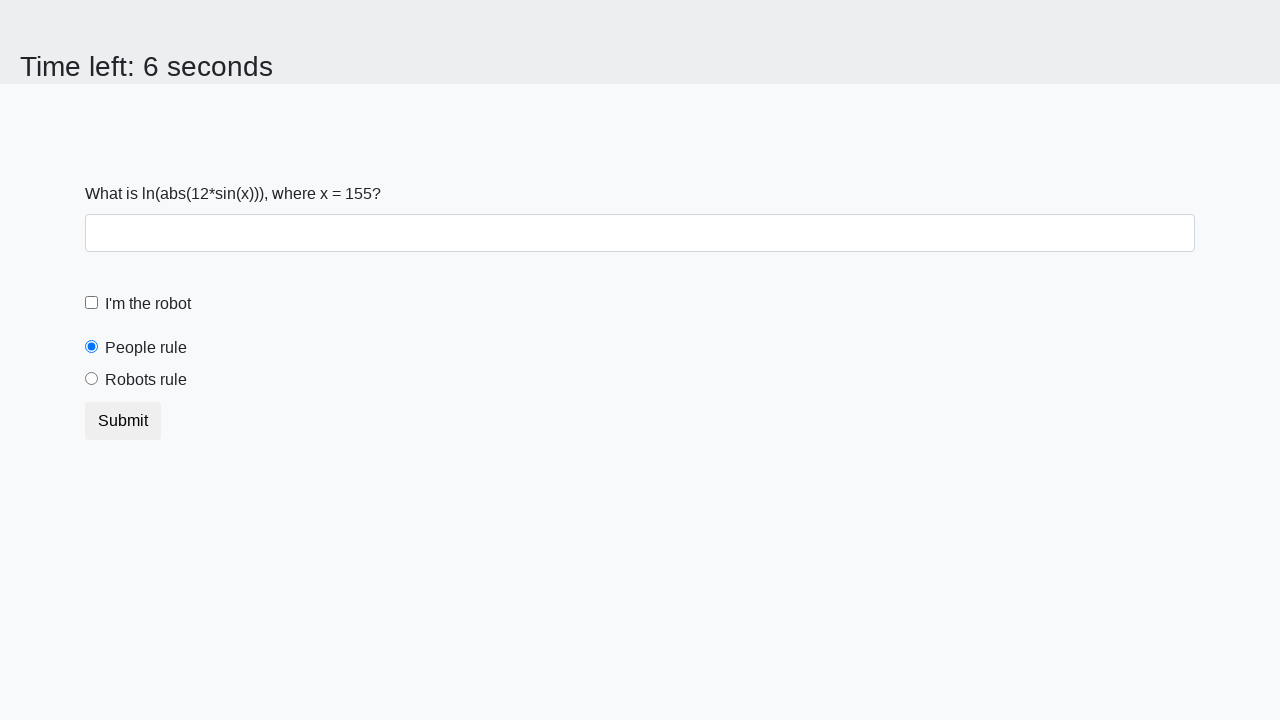

Retrieved 'disabled' attribute from submit button
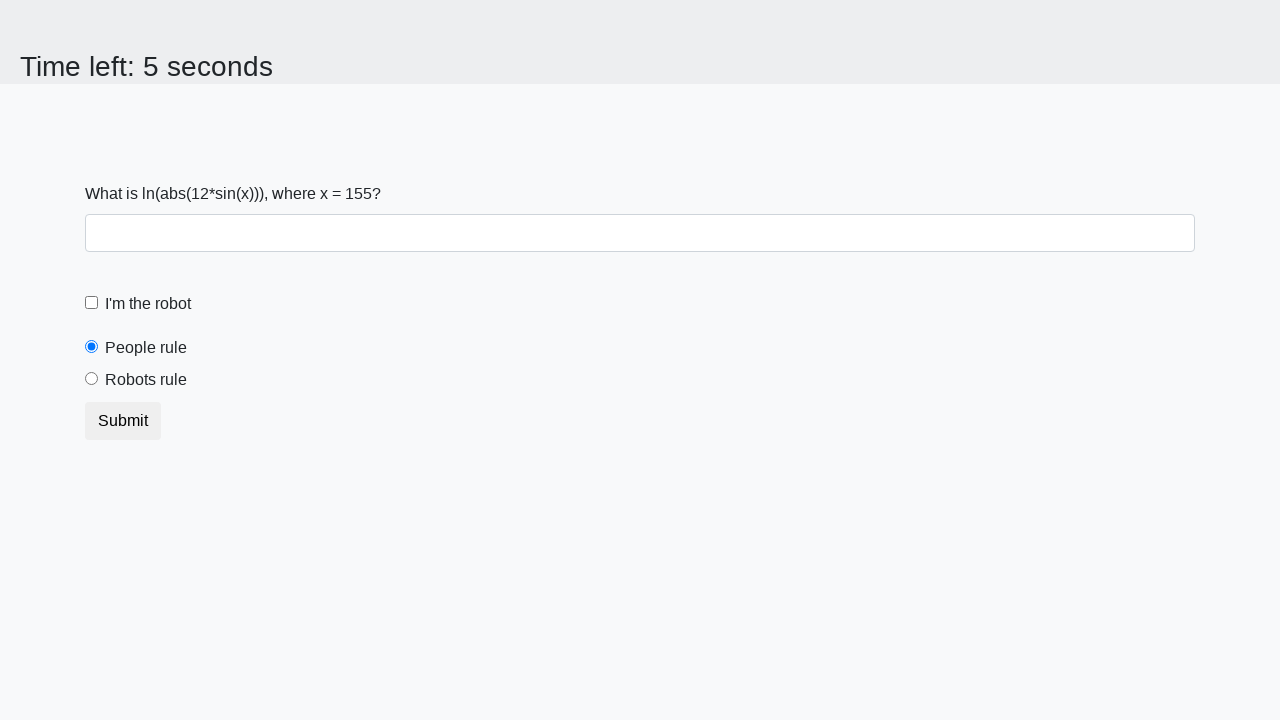

Verified that submit button is initially enabled
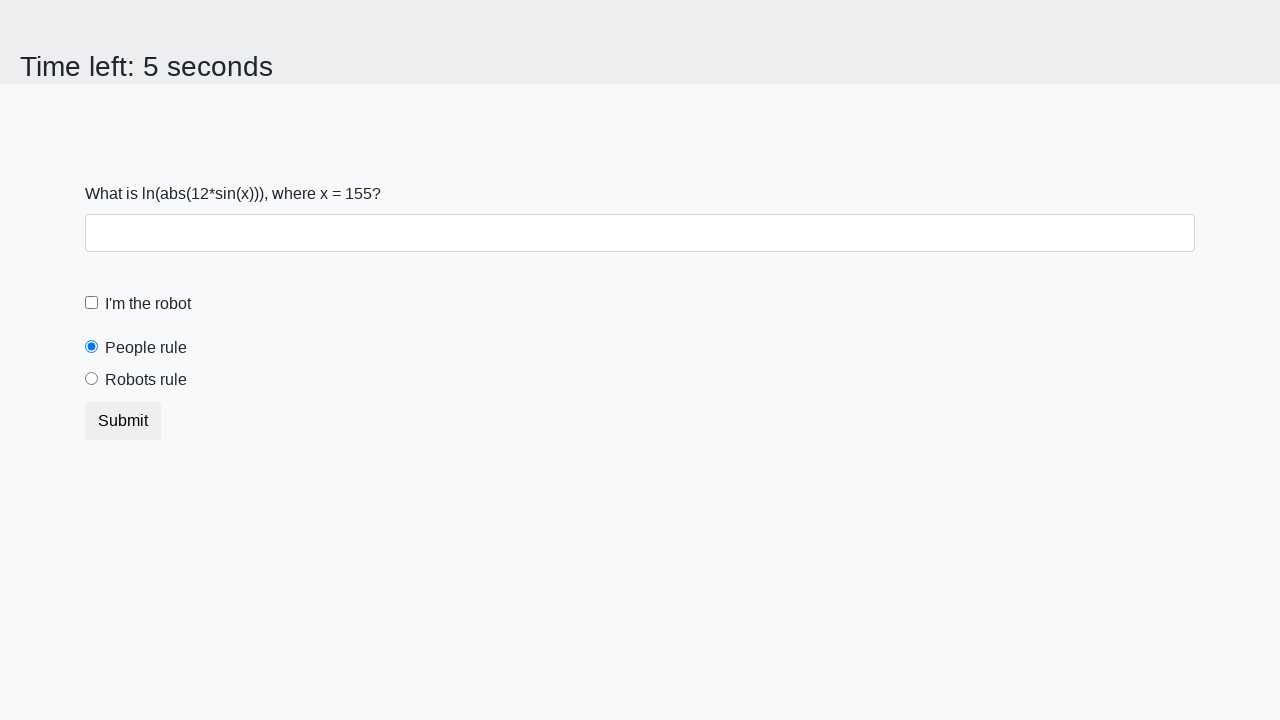

Waited 10 seconds for submit button timeout to occur
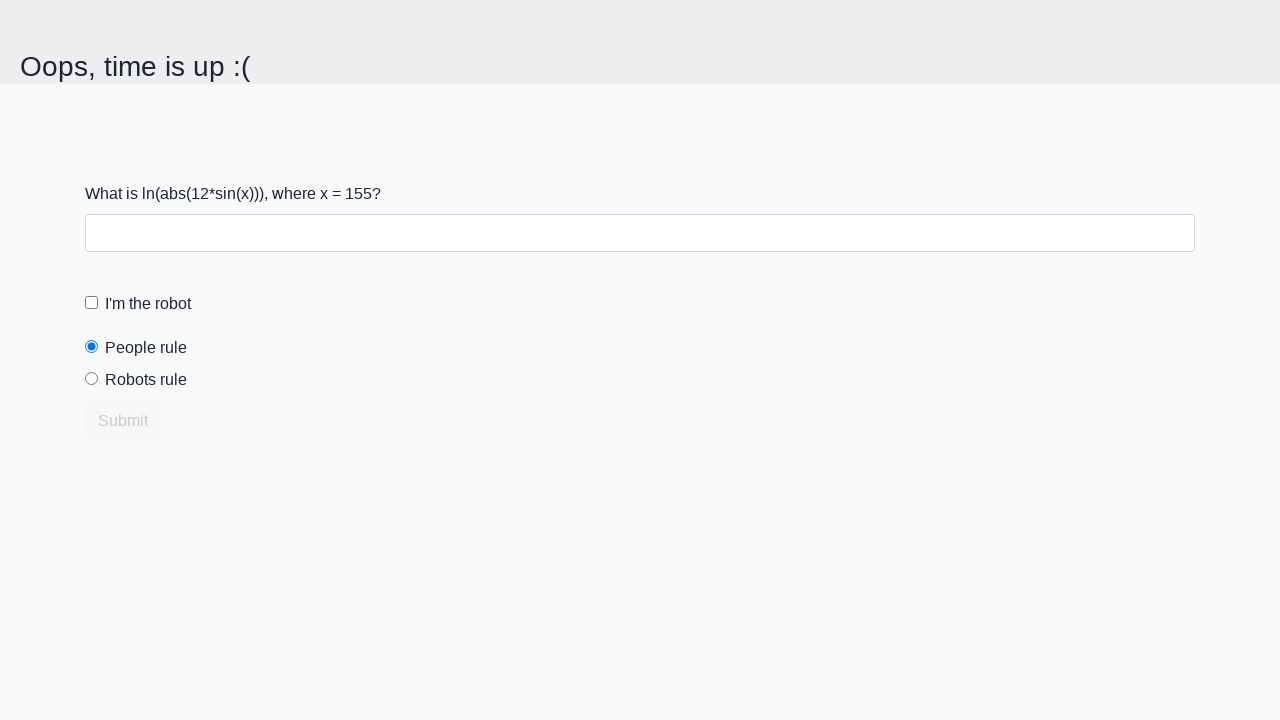

Retrieved 'disabled' attribute from submit button after timeout
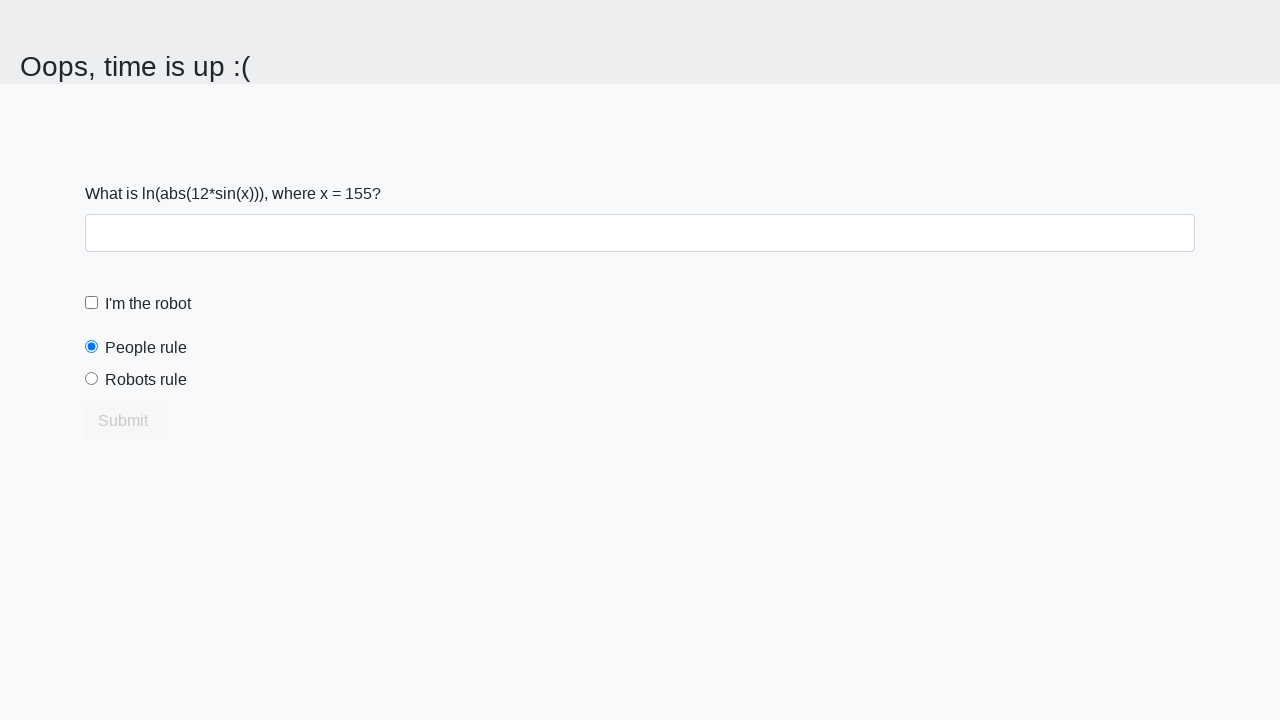

Verified that submit button is disabled after 10-second timeout
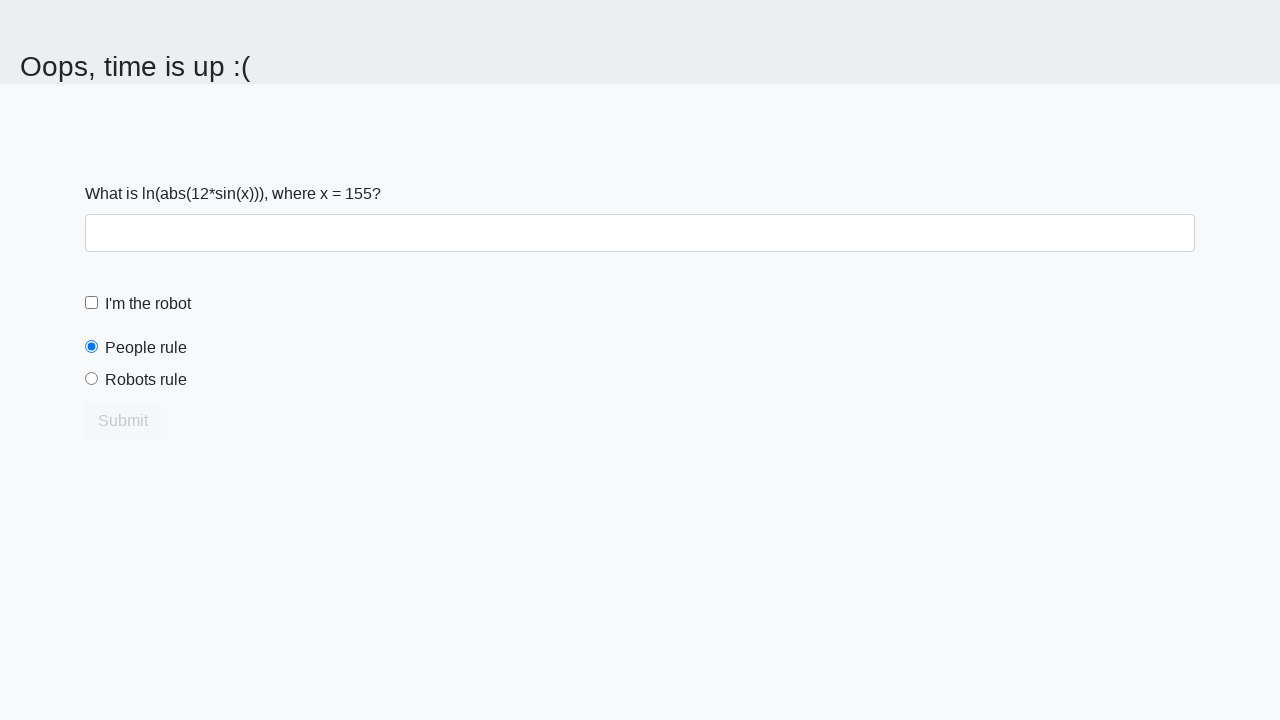

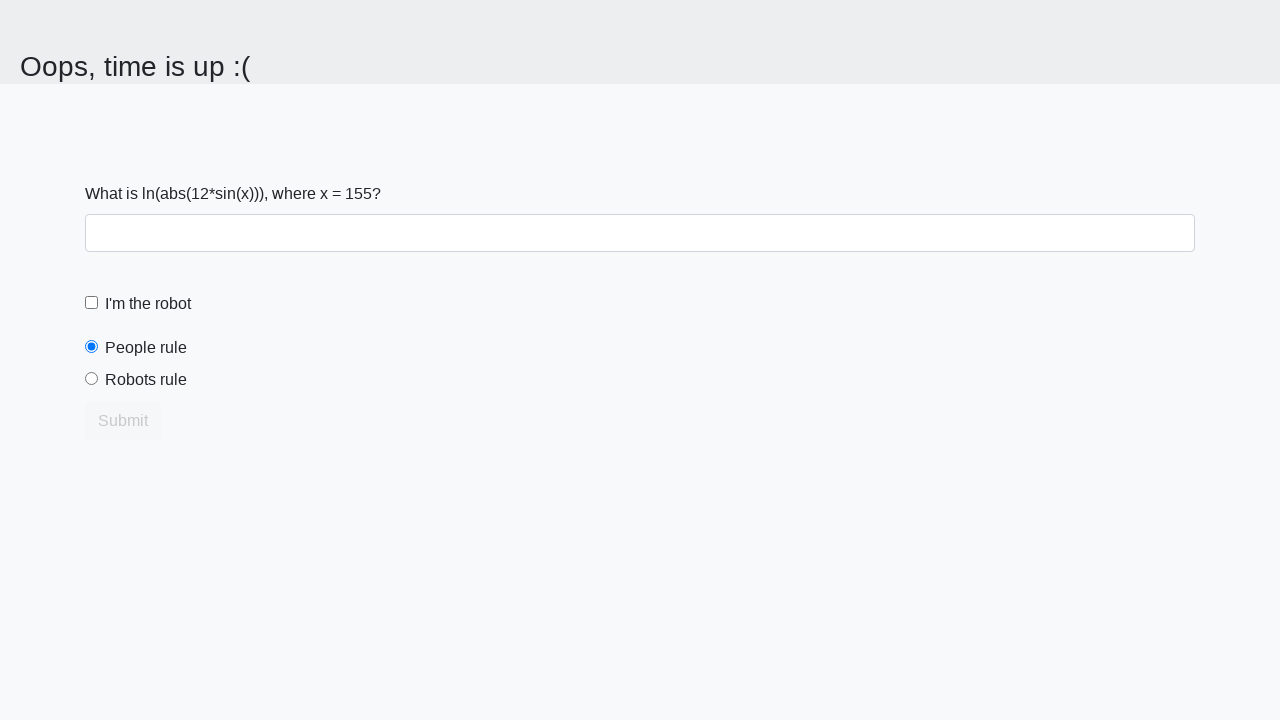